Tests GitHub navigation bar by hovering over Solutions menu and clicking on Enterprise link, then verifying the Enterprise page loads

Starting URL: https://github.com

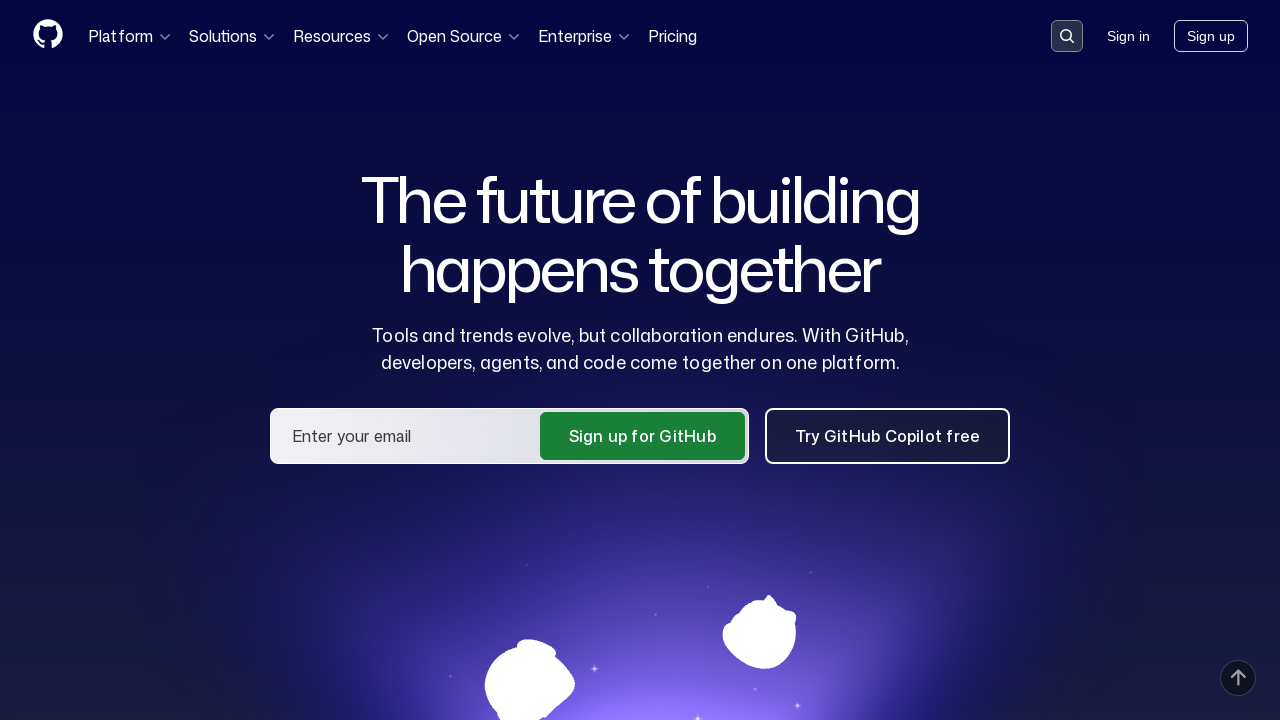

Hovered over Solutions menu button in GitHub navigation bar at (233, 36) on button:has-text('Solutions')
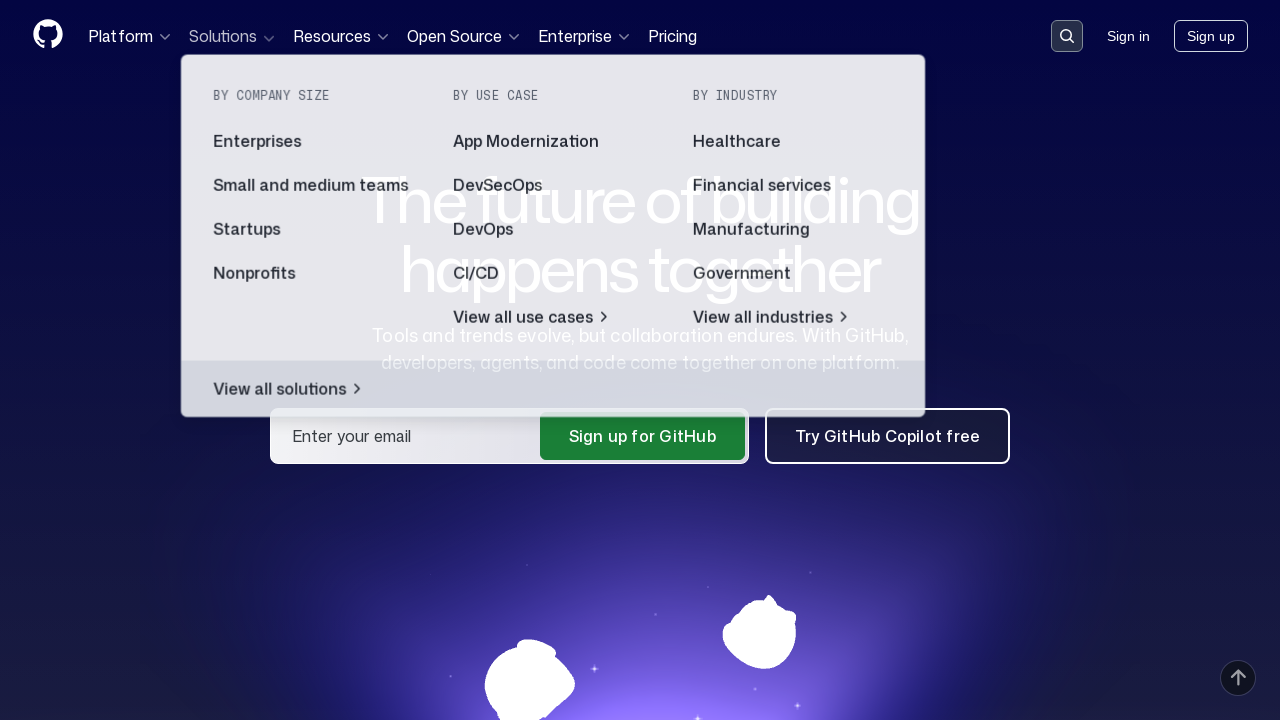

Clicked on Enterprise link in Solutions dropdown menu at (313, 142) on a:has-text('Enterprise')
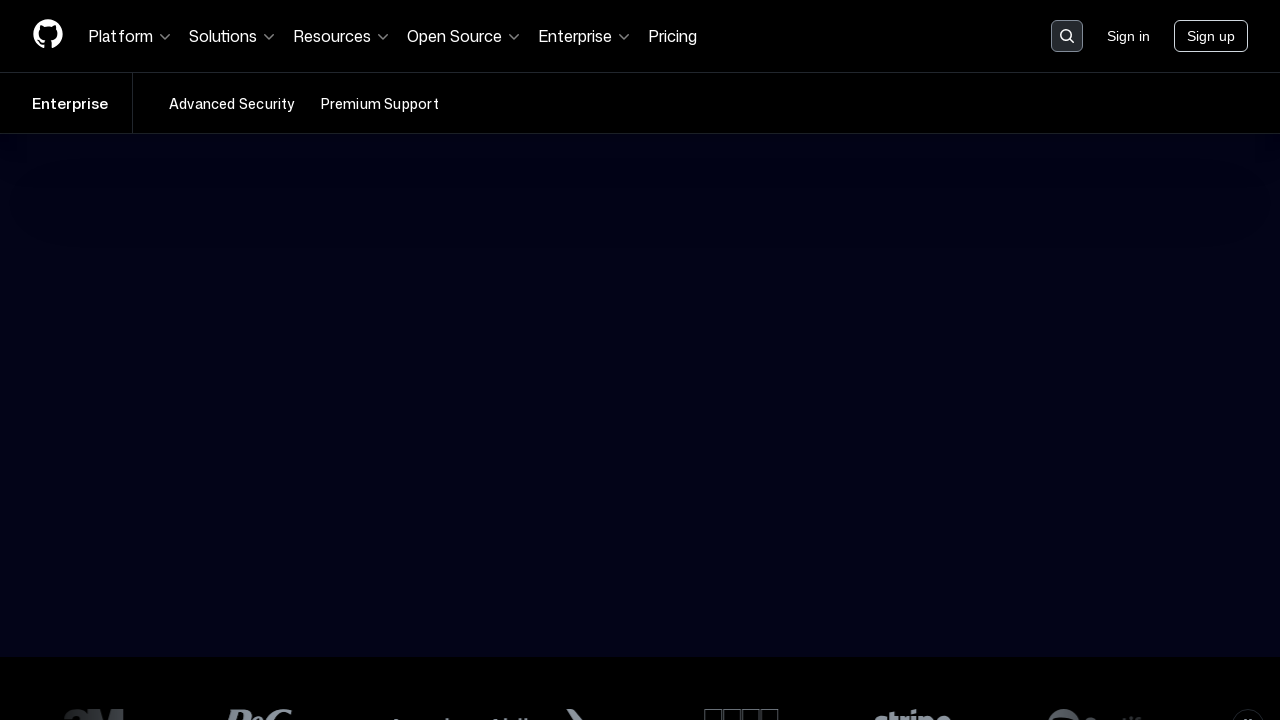

Enterprise page loaded and verified with header 'The AI-powered' visible
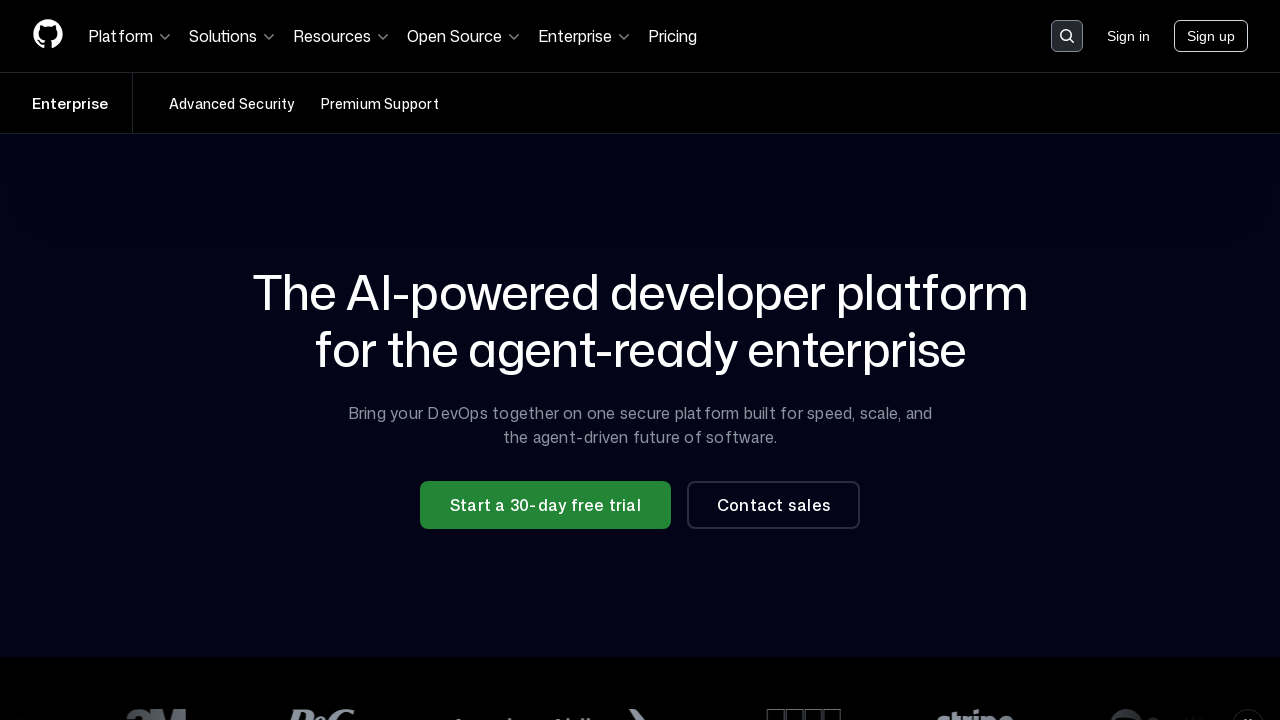

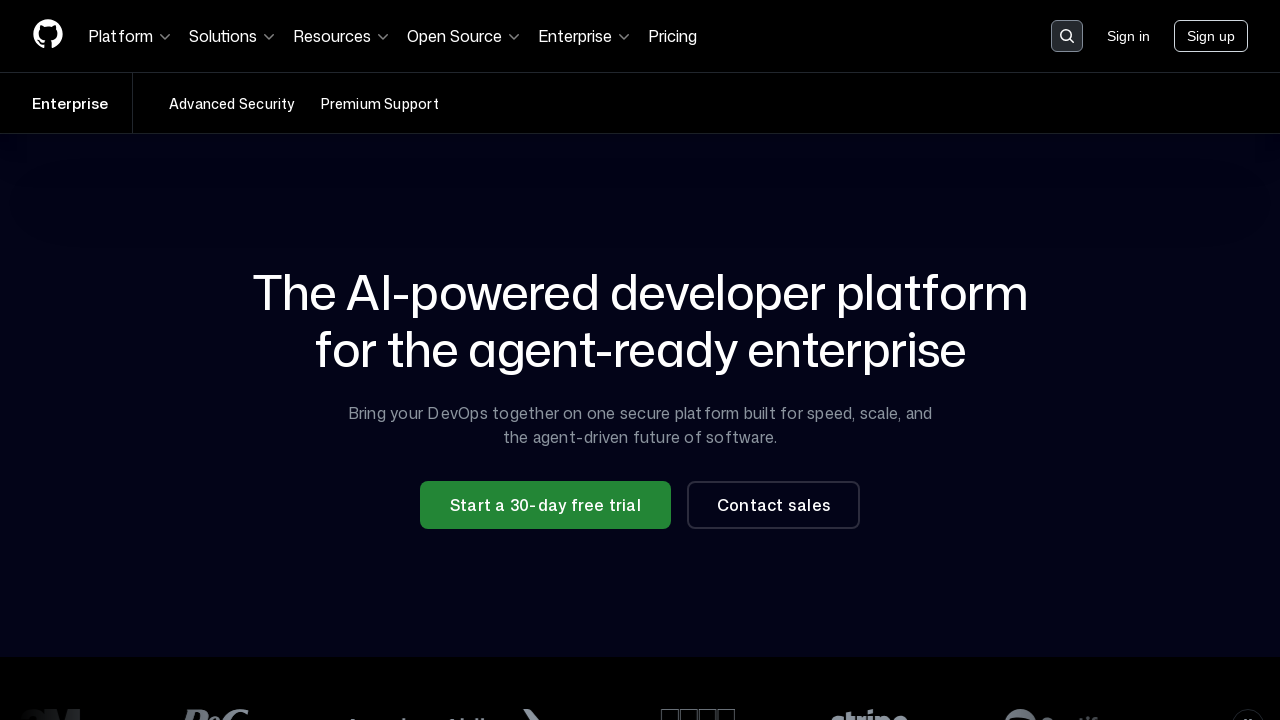